Navigates to a web table testing page on LeafGround and verifies the table structure is present, specifically checking that table rows and cells are accessible.

Starting URL: https://www.leafground.com/table.xhtml

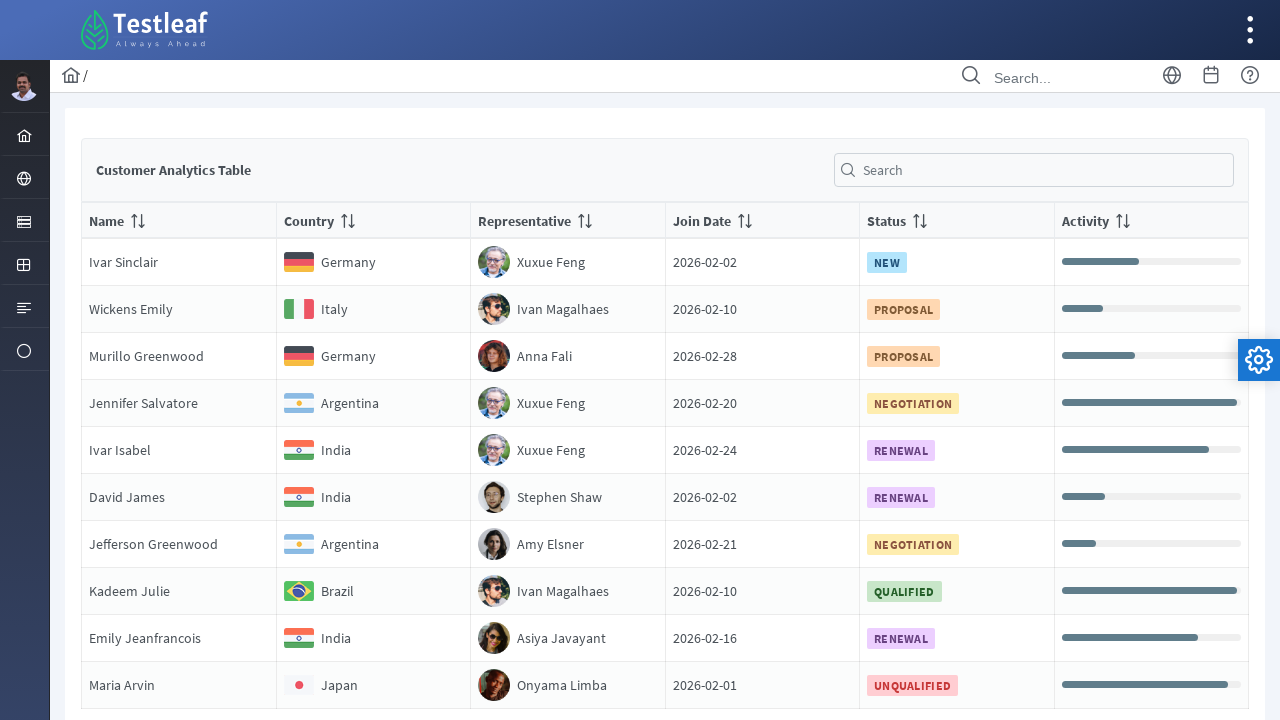

Navigated to LeafGround web table testing page
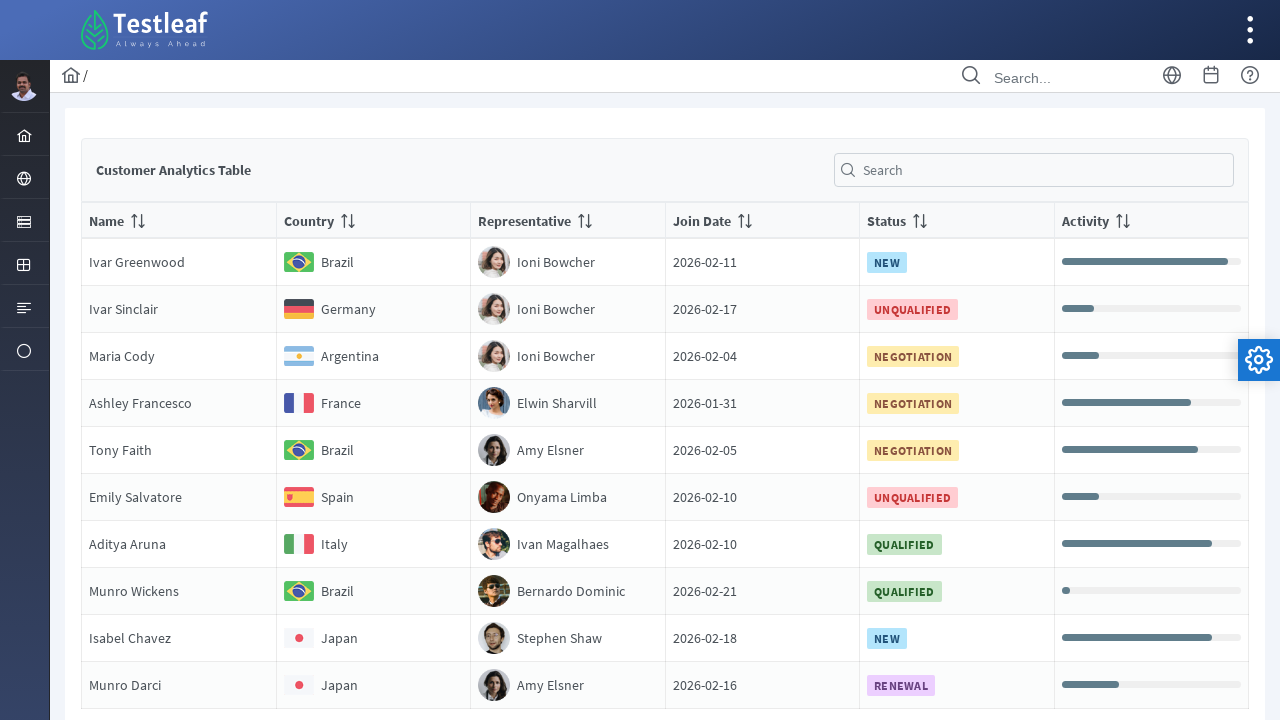

Waited for table rows to be present in the DOM
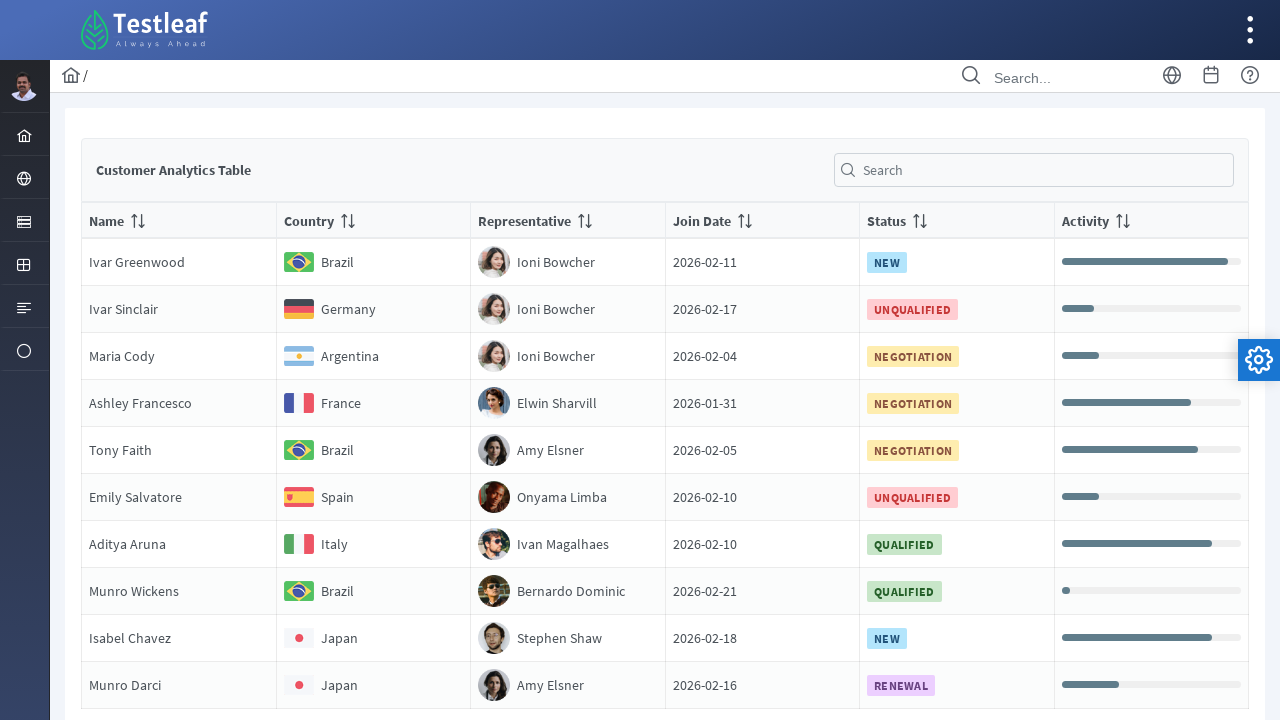

Verified that table cell at row 6, column 1 is present
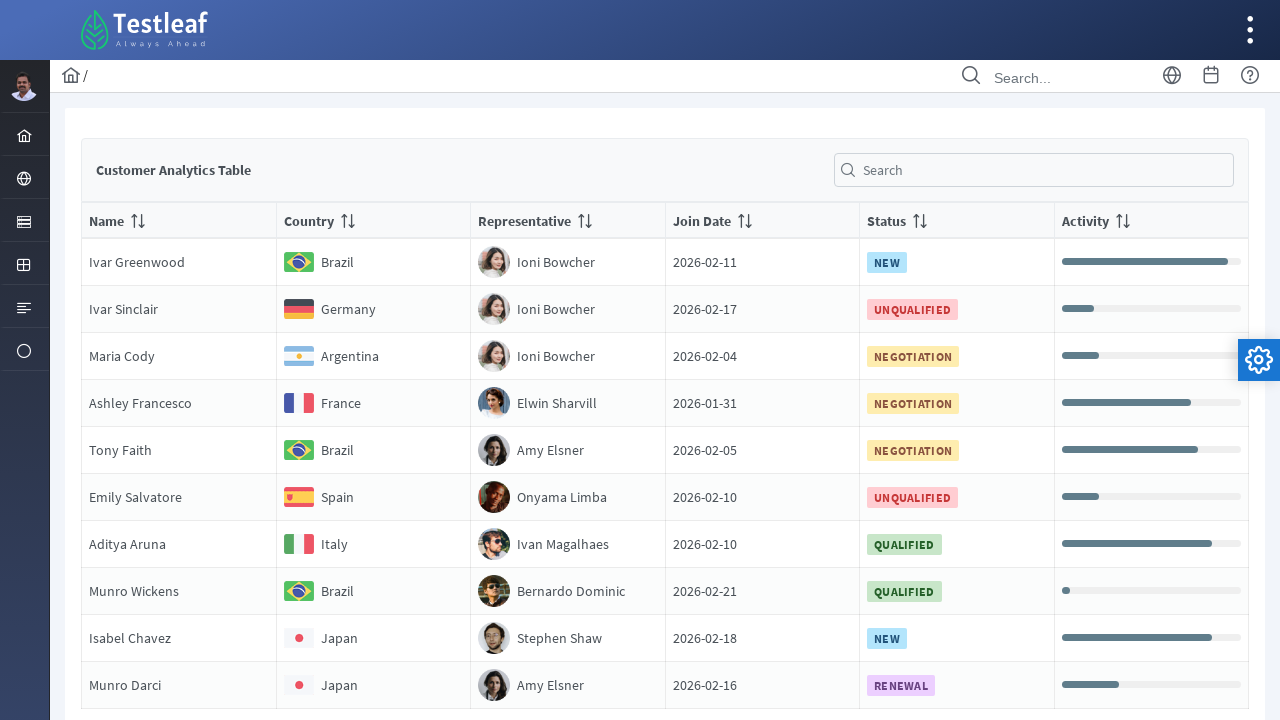

Located the table cell at row 6, column 1
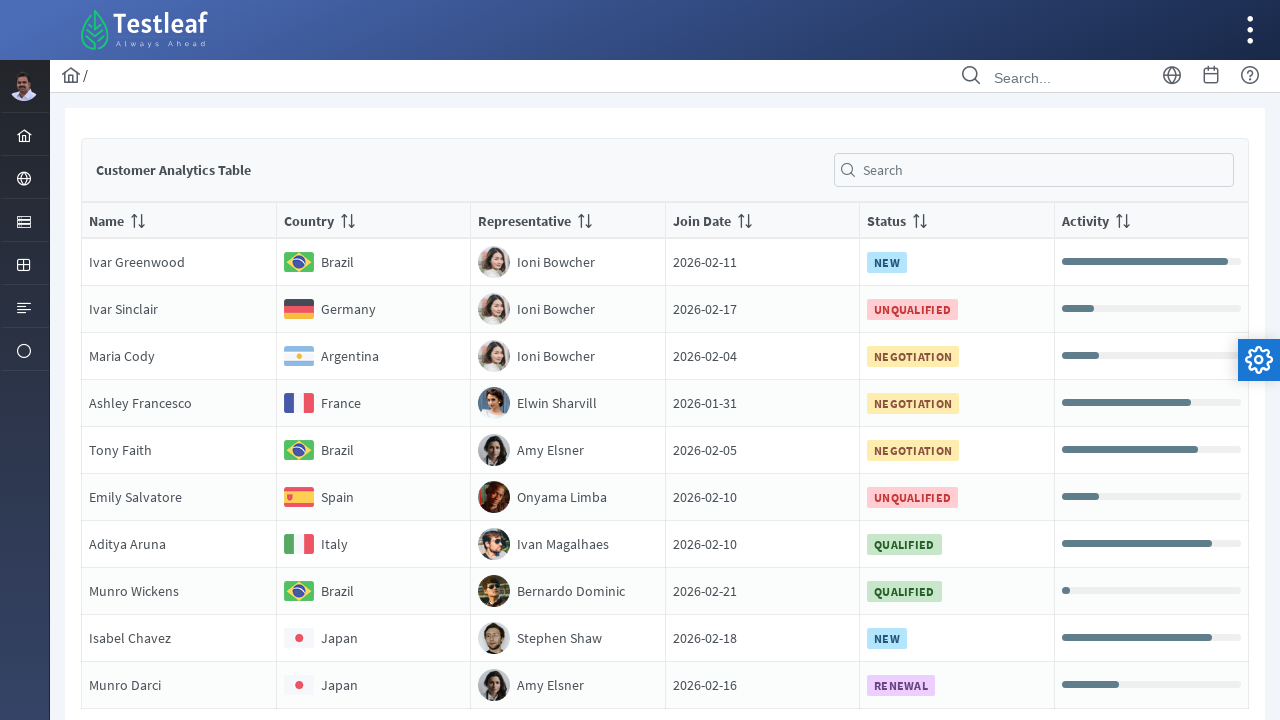

Scrolled table cell into view if needed
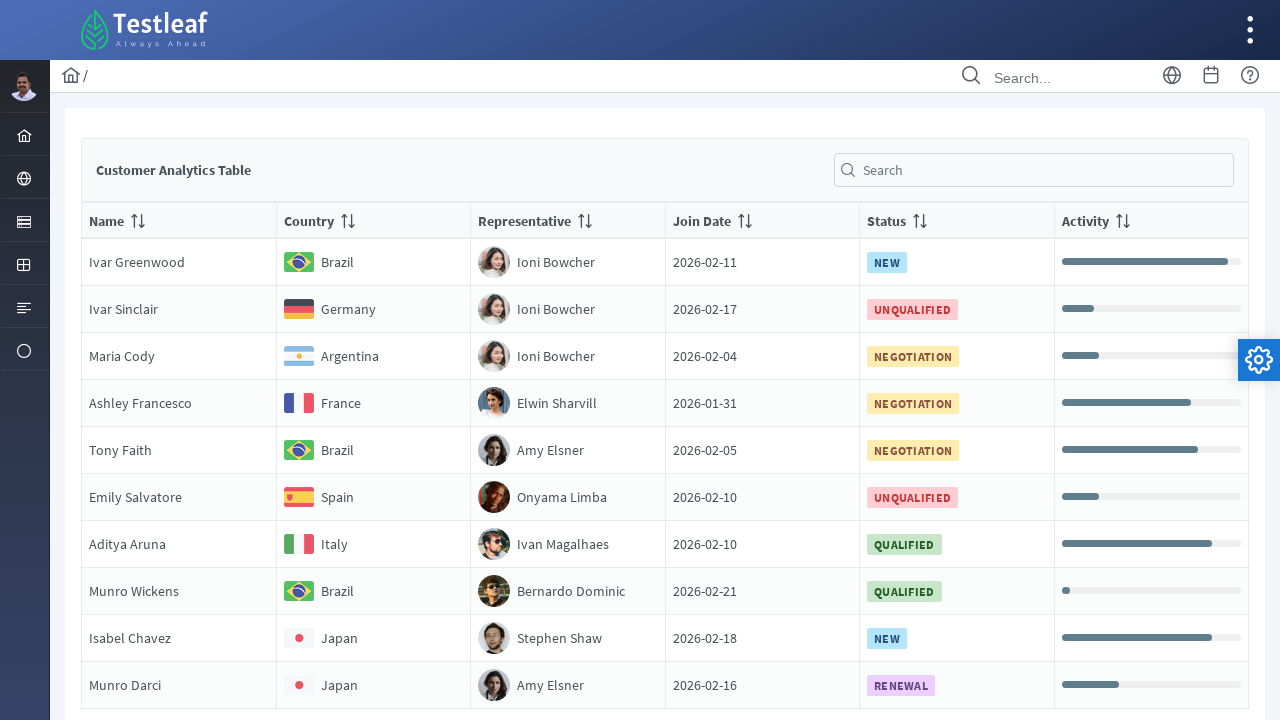

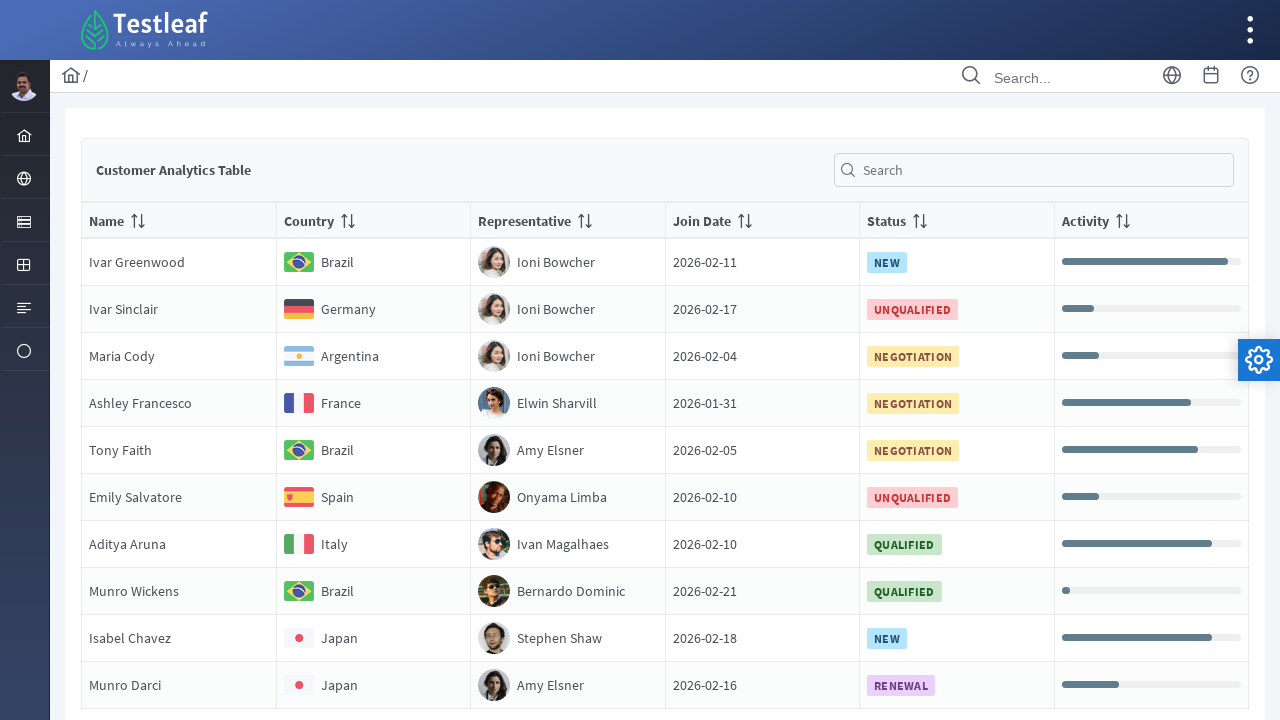